Tests dynamic controls by verifying a textbox is initially disabled, clicking Enable button, and confirming the textbox becomes enabled with success message

Starting URL: https://the-internet.herokuapp.com/dynamic_controls

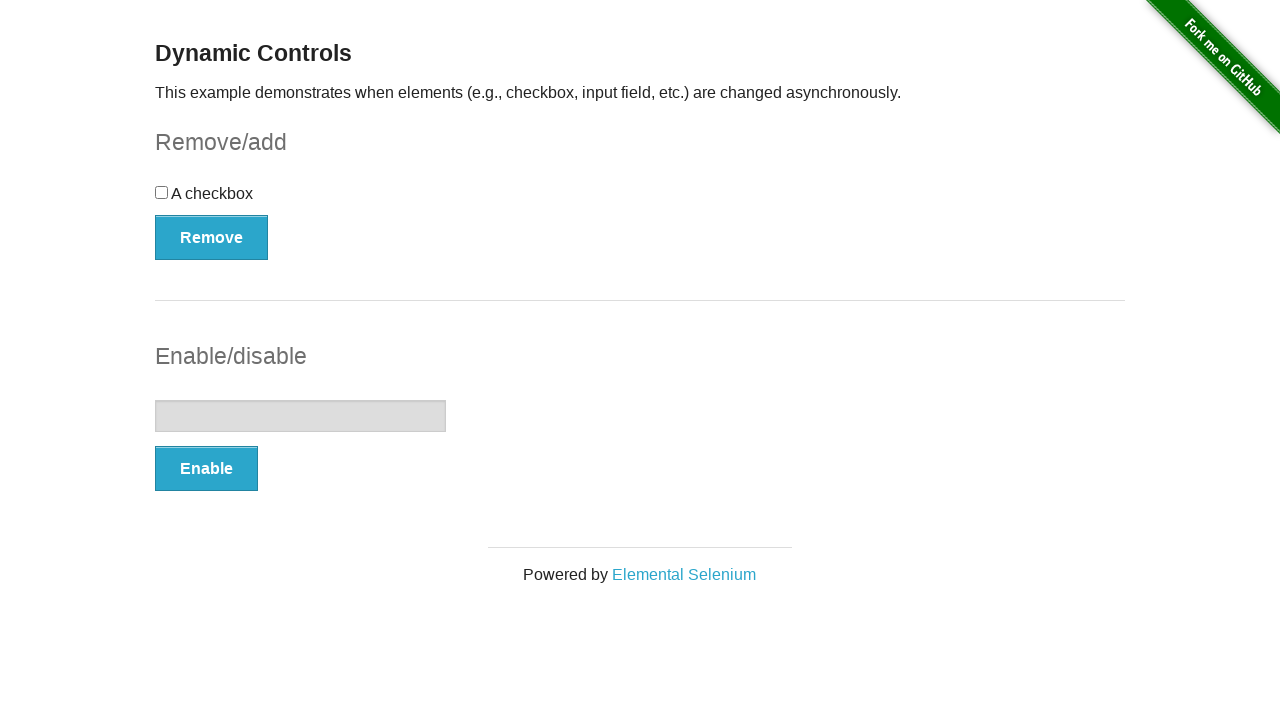

Navigated to product dropdown test page
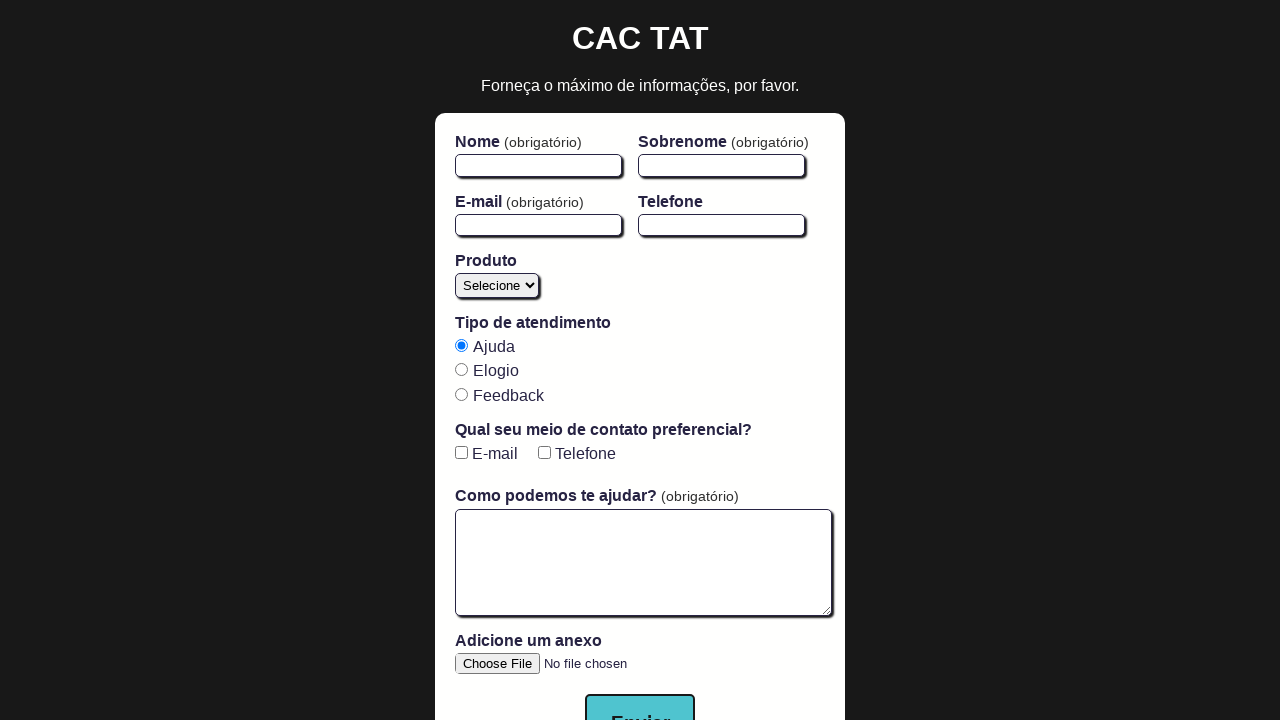

Selected 'Blog' option from product dropdown
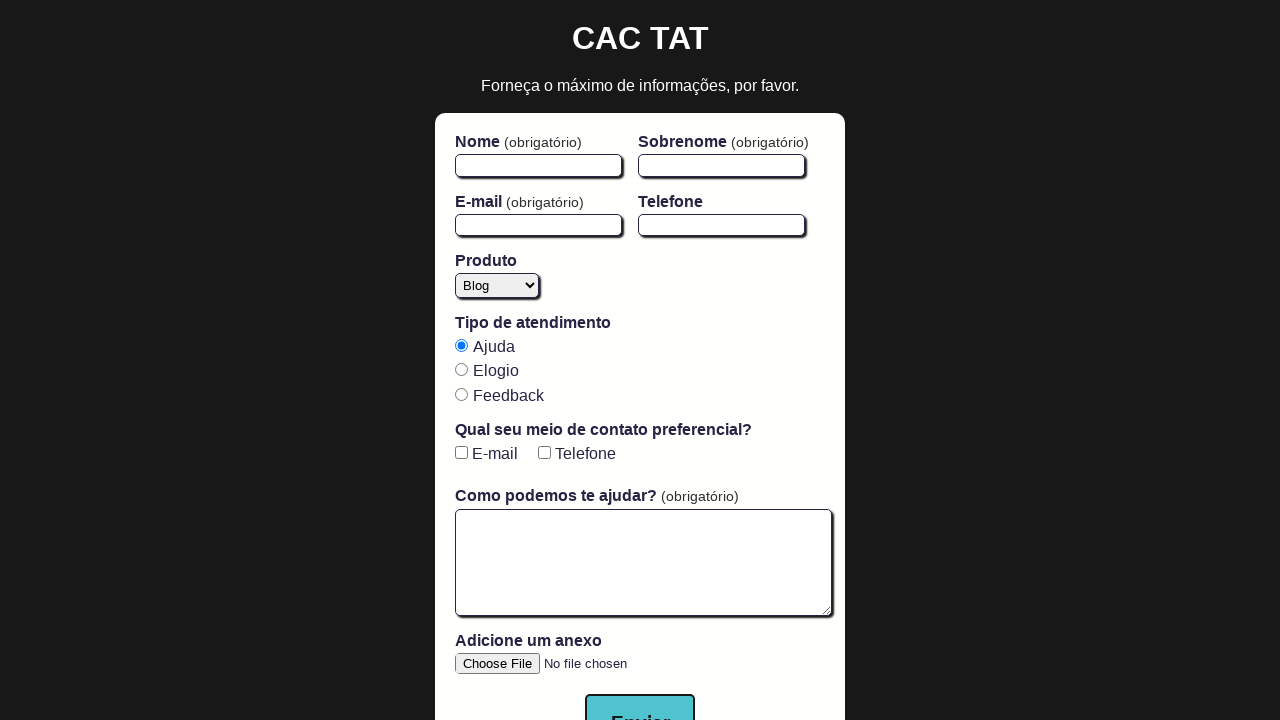

Verified that 'Blog' option was successfully selected
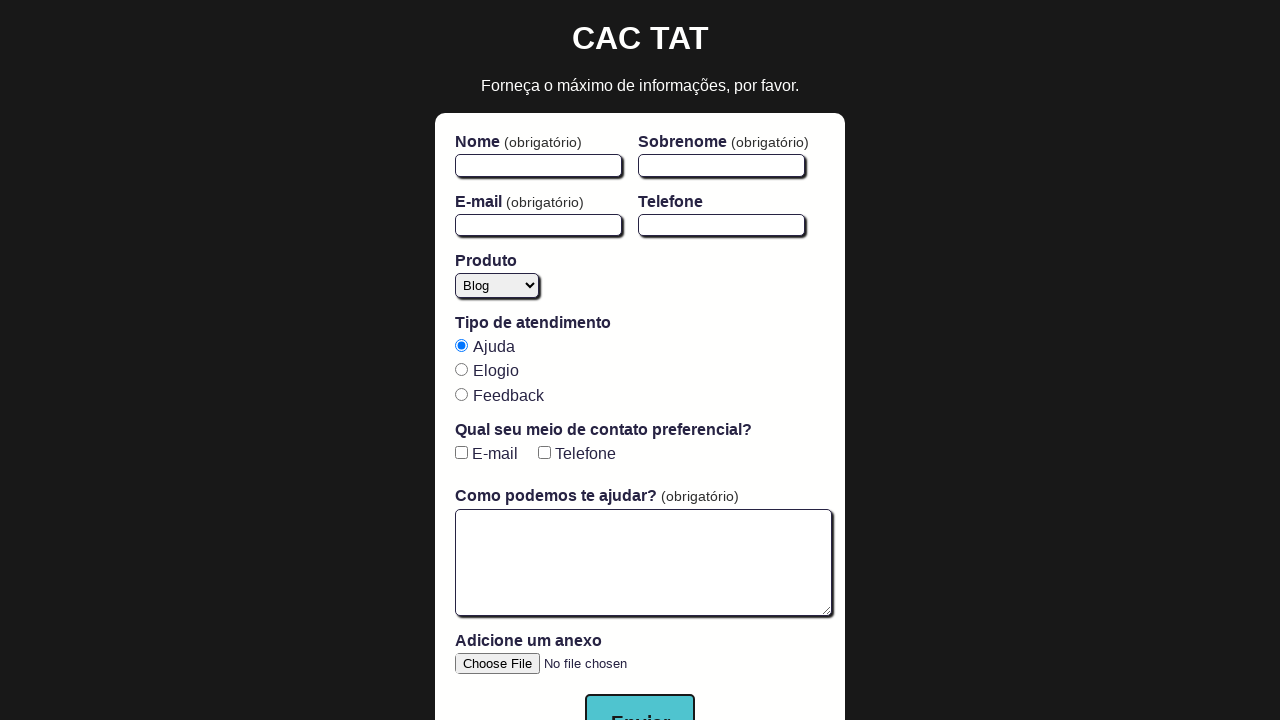

Selected 'Cursos' option from product dropdown
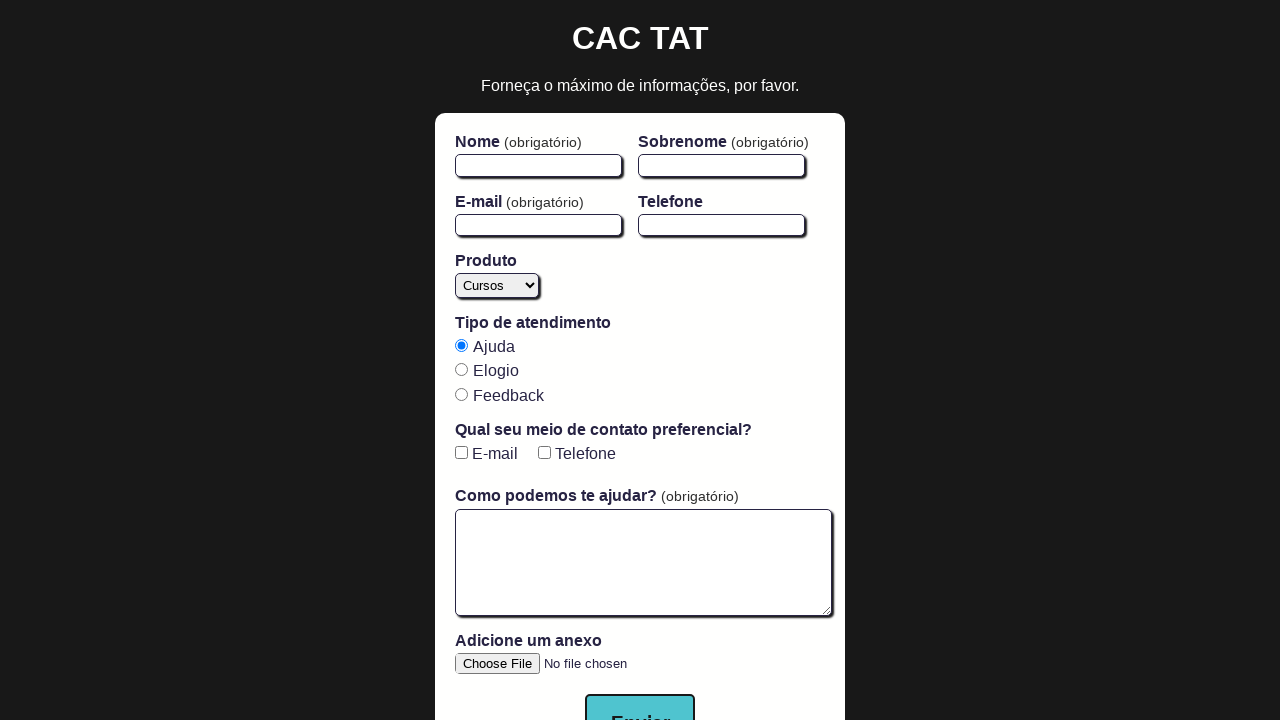

Verified that 'Cursos' option was successfully selected
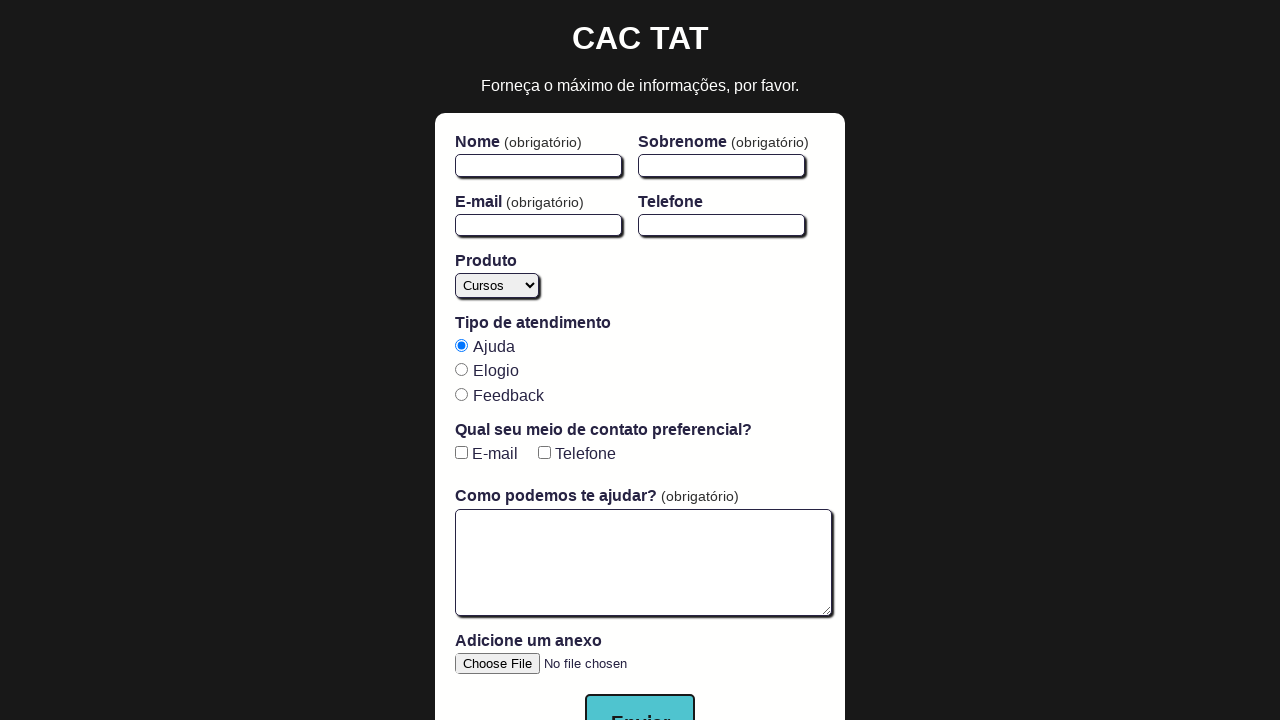

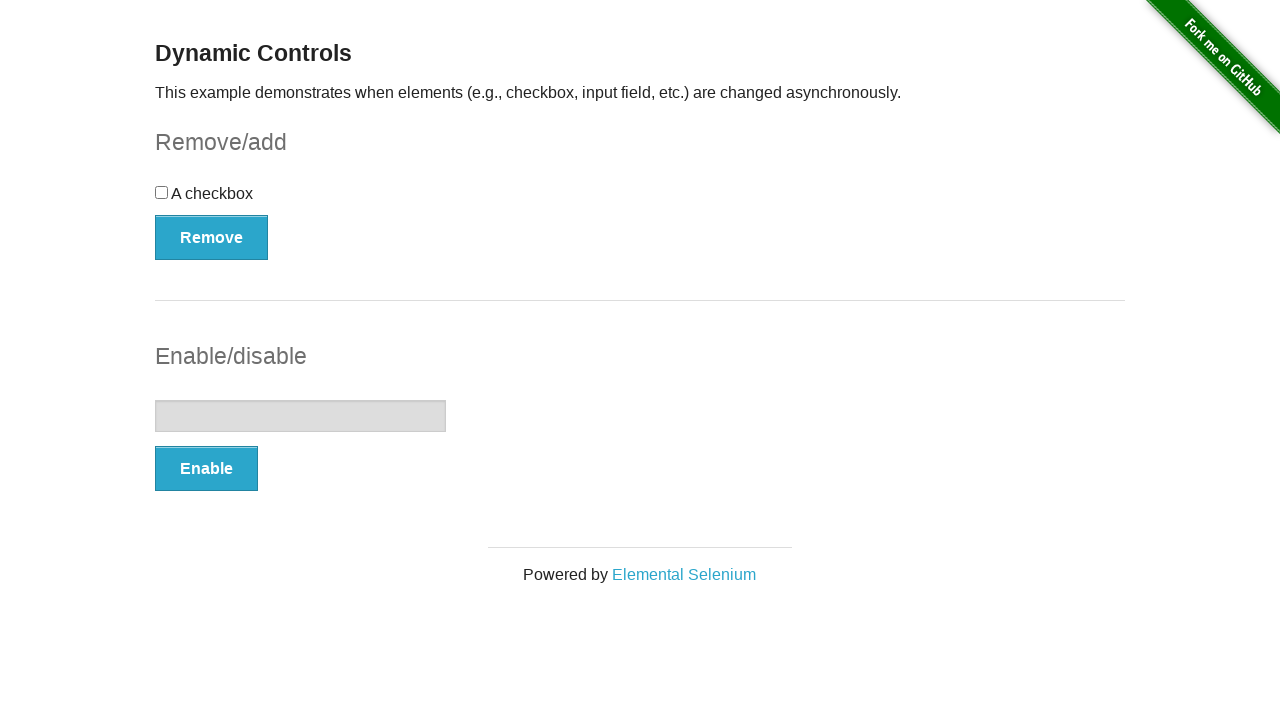